Tests dropdown/combobox functionality by clicking on the combobox and selecting the 10th option from the dropdown list

Starting URL: https://testautomationpractice.blogspot.com/

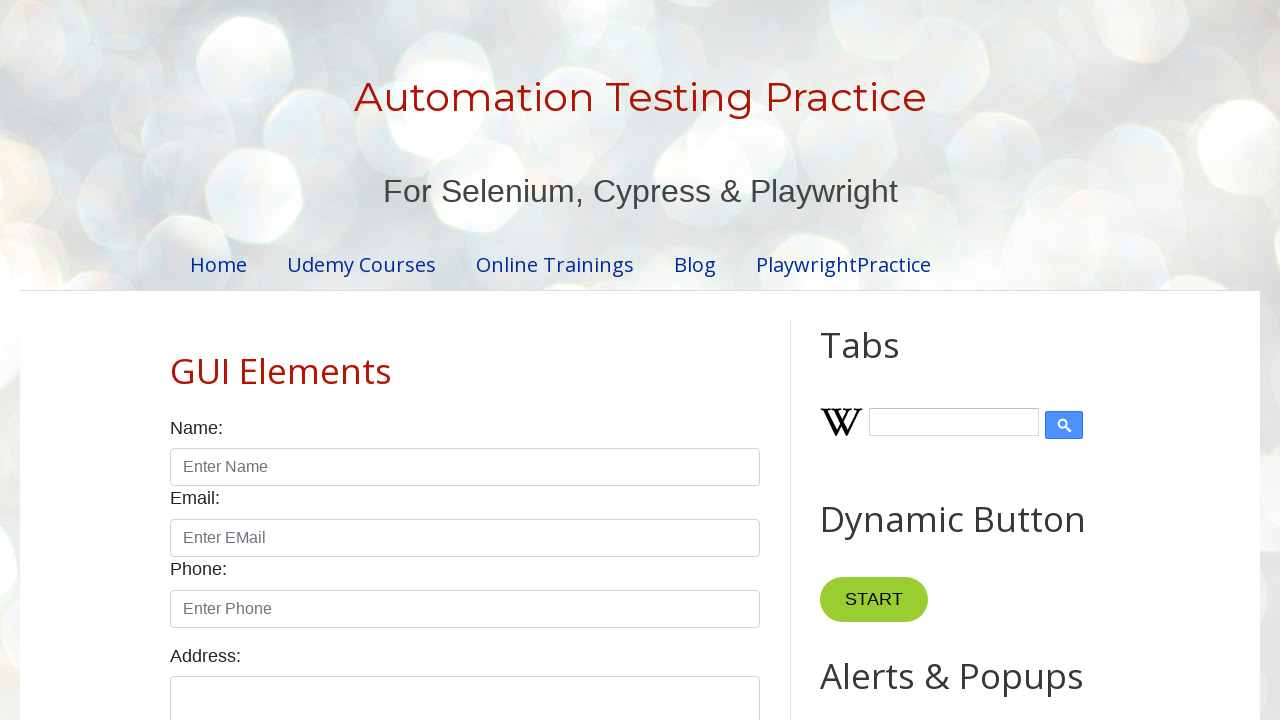

Clicked on combobox to open dropdown at (920, 360) on #comboBox
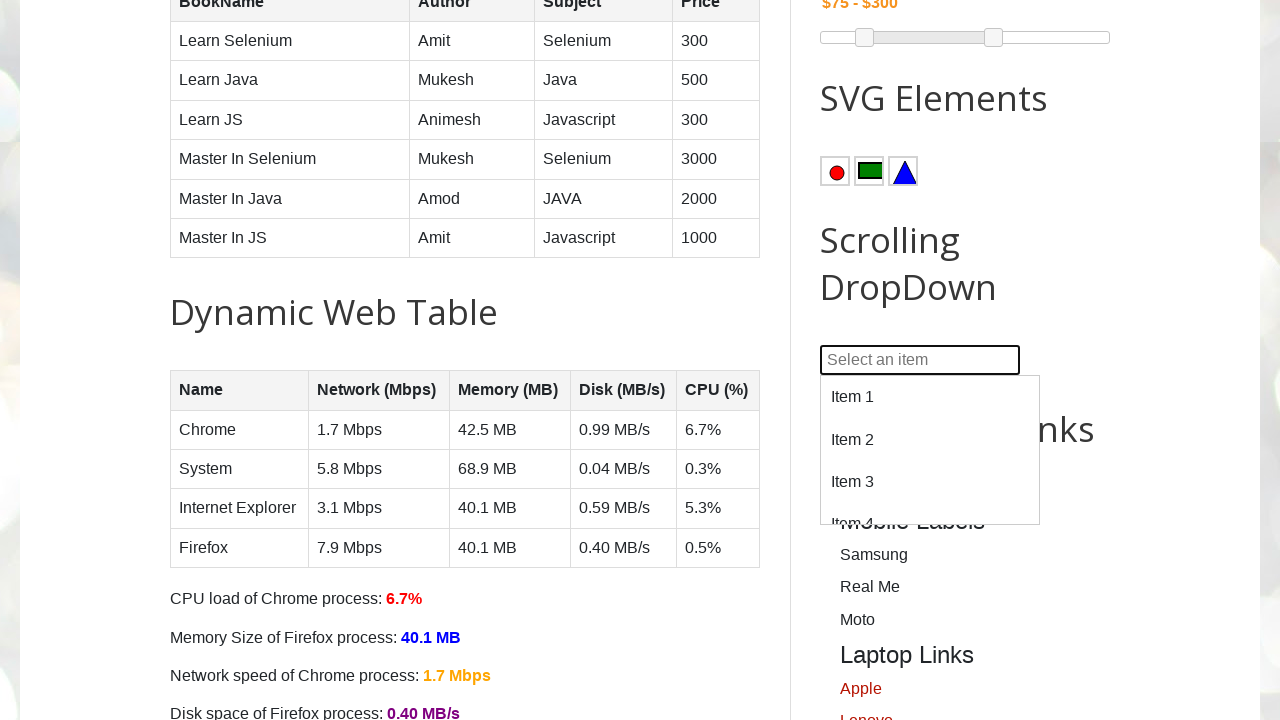

Selected the 10th option from the dropdown list at (930, 450) on (//div[@class='option'])[10]
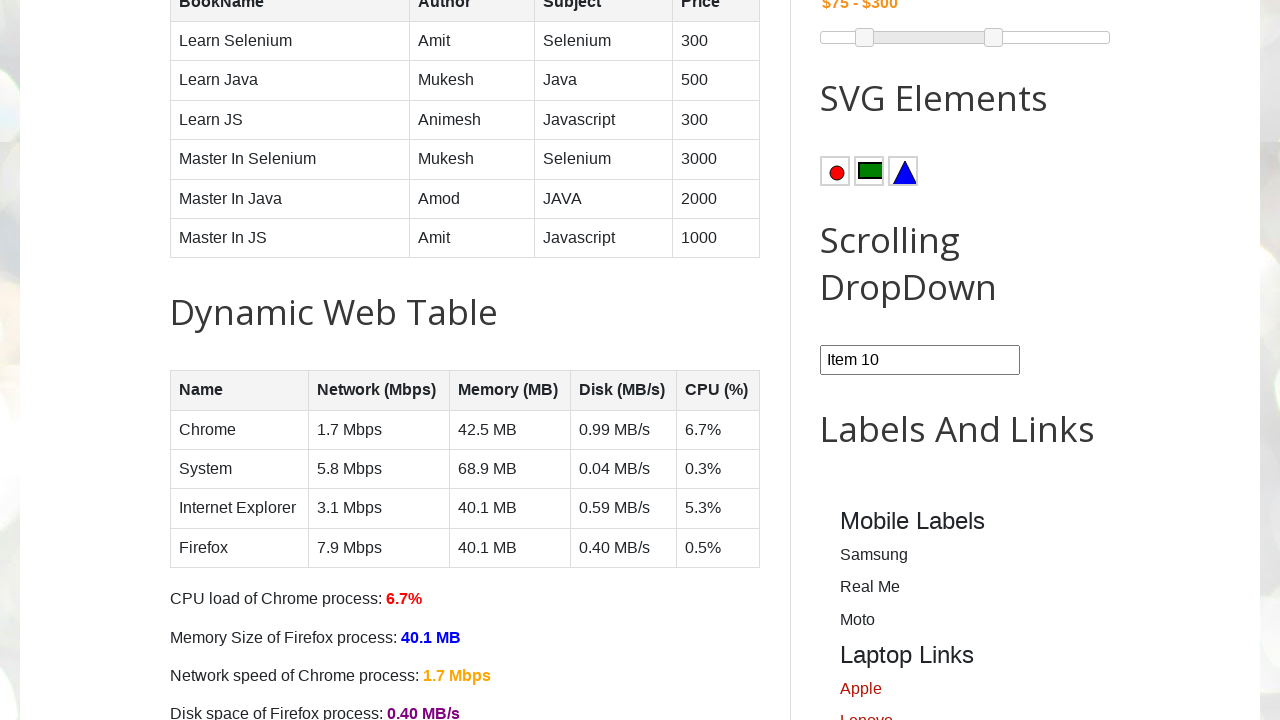

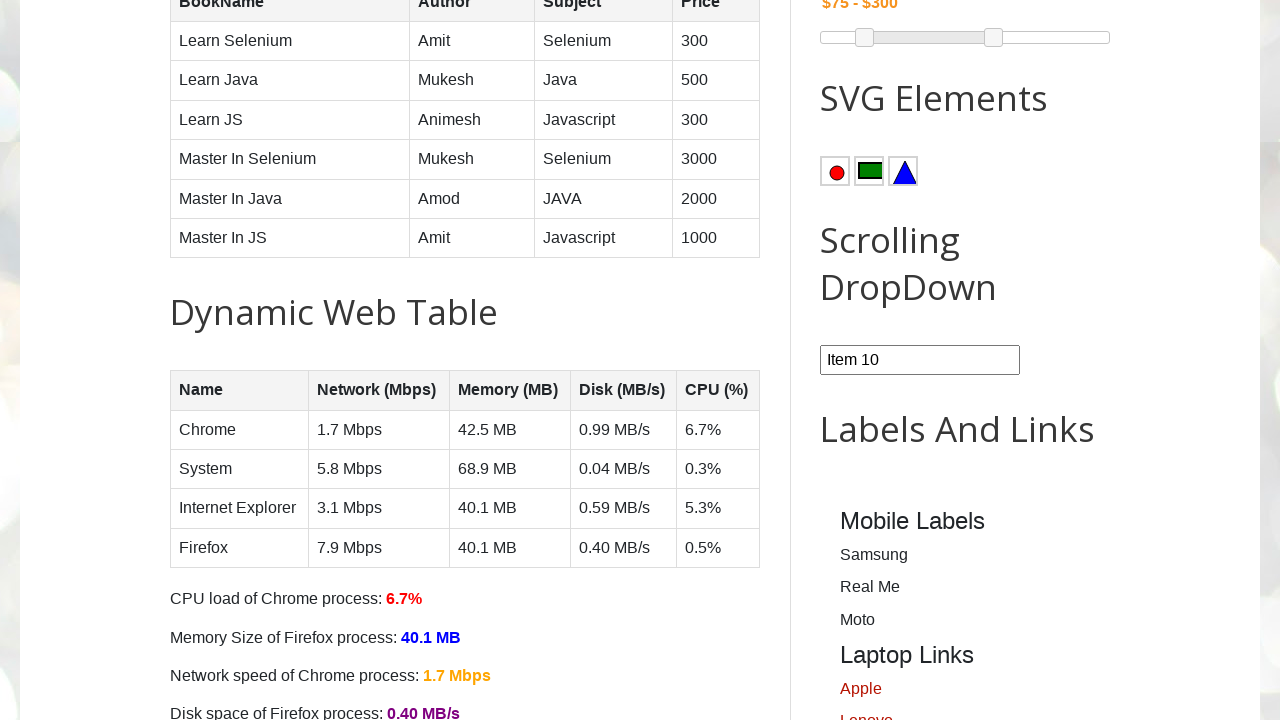